Tests tooltip functionality on jQuery UI demo page by clicking on an age input field inside an iframe and verifying the tooltip text appears

Starting URL: https://jqueryui.com/tooltip/

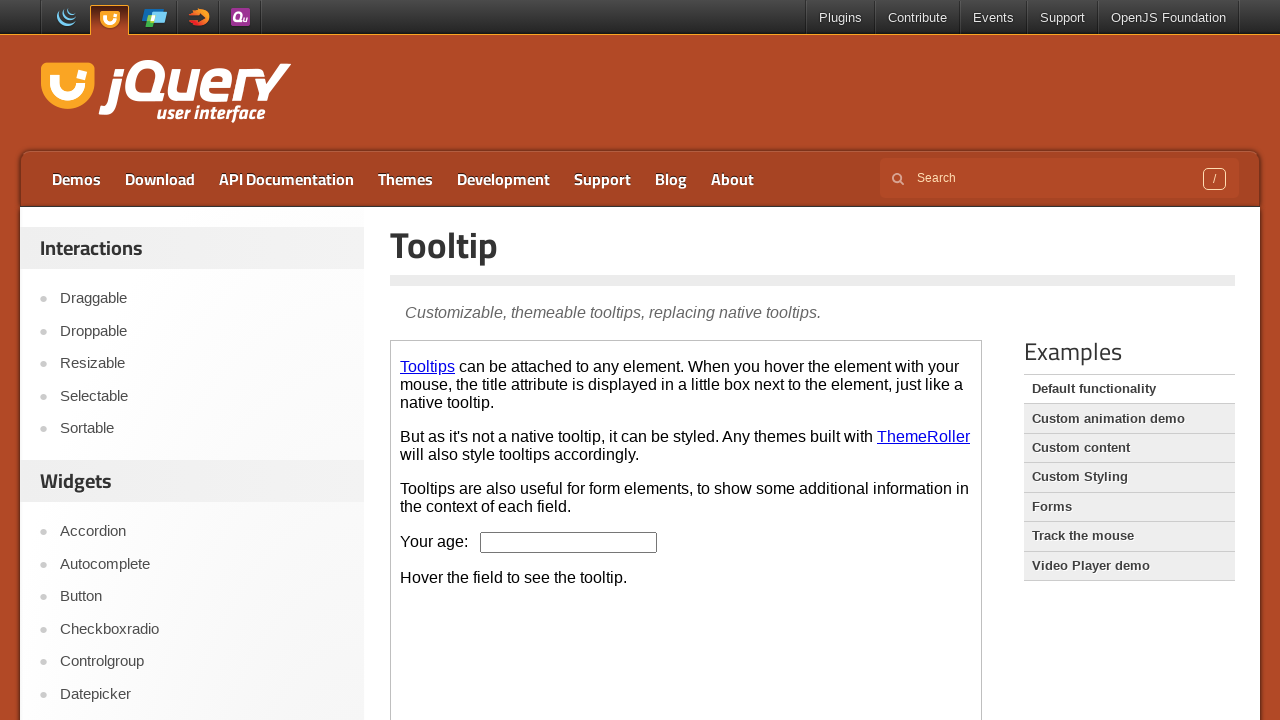

Located demo iframe
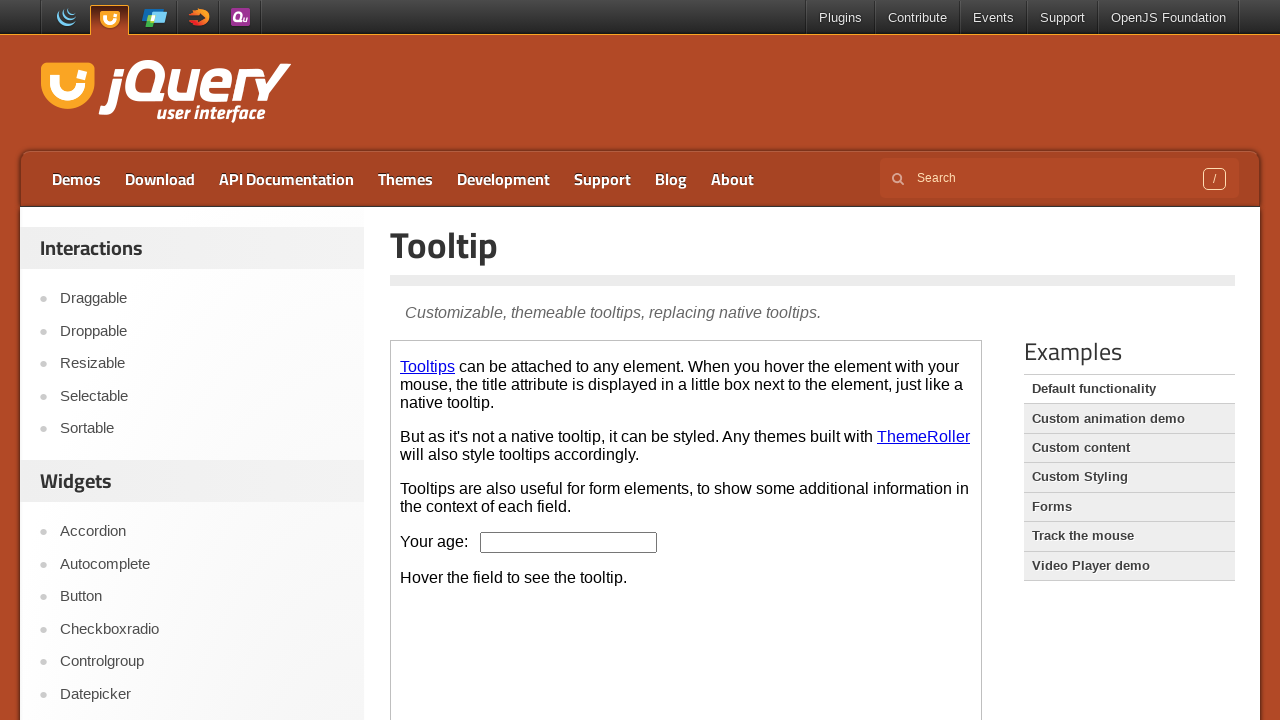

Clicked on age input field to trigger tooltip at (569, 542) on .demo-frame >> internal:control=enter-frame >> #age
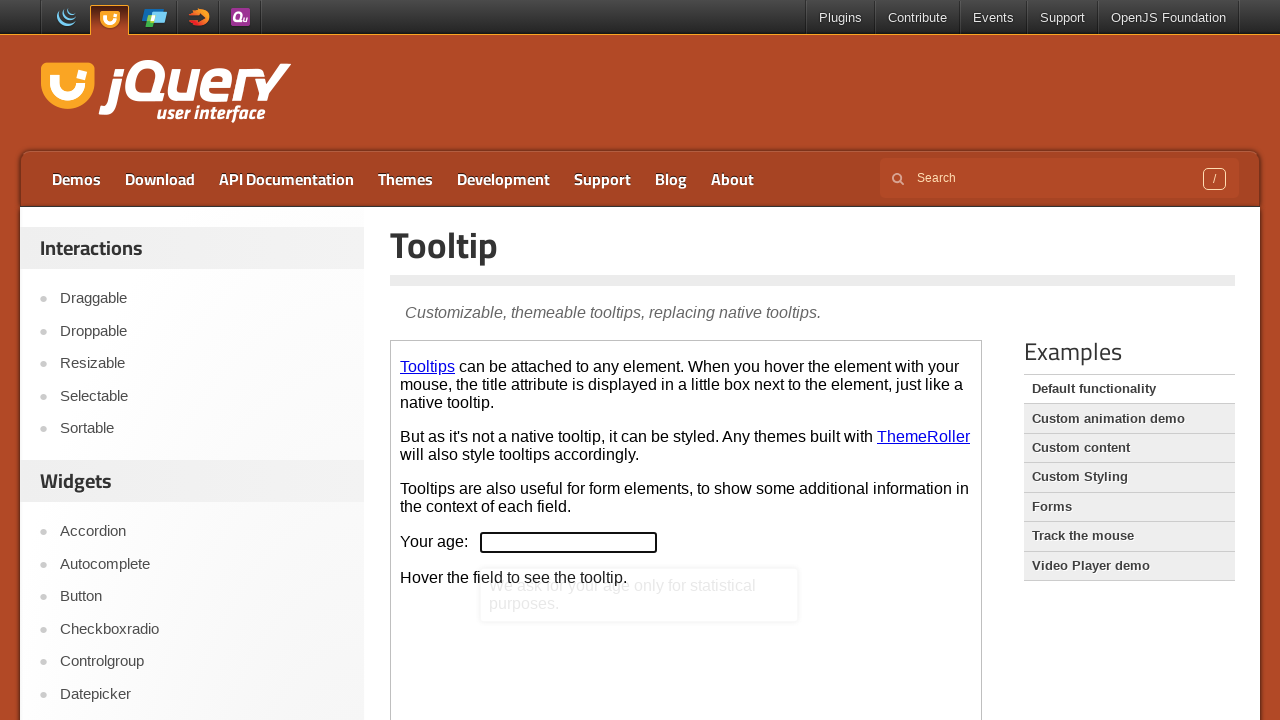

Tooltip appeared and is visible
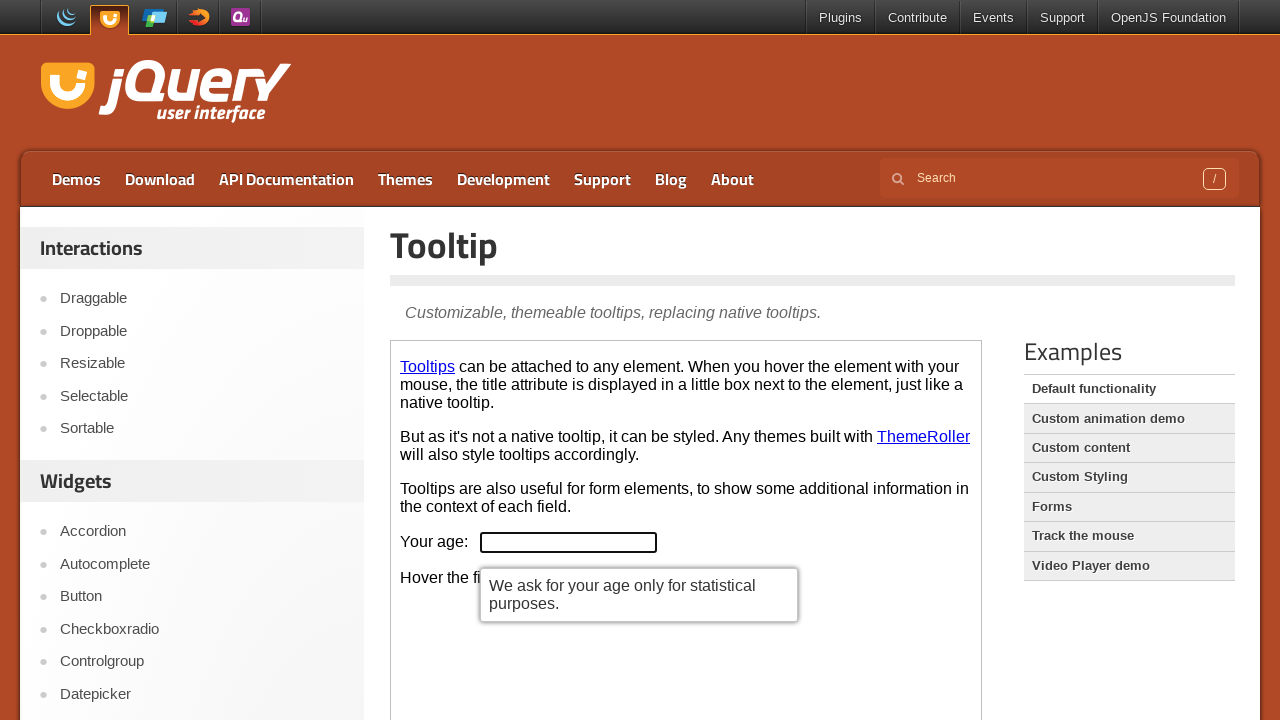

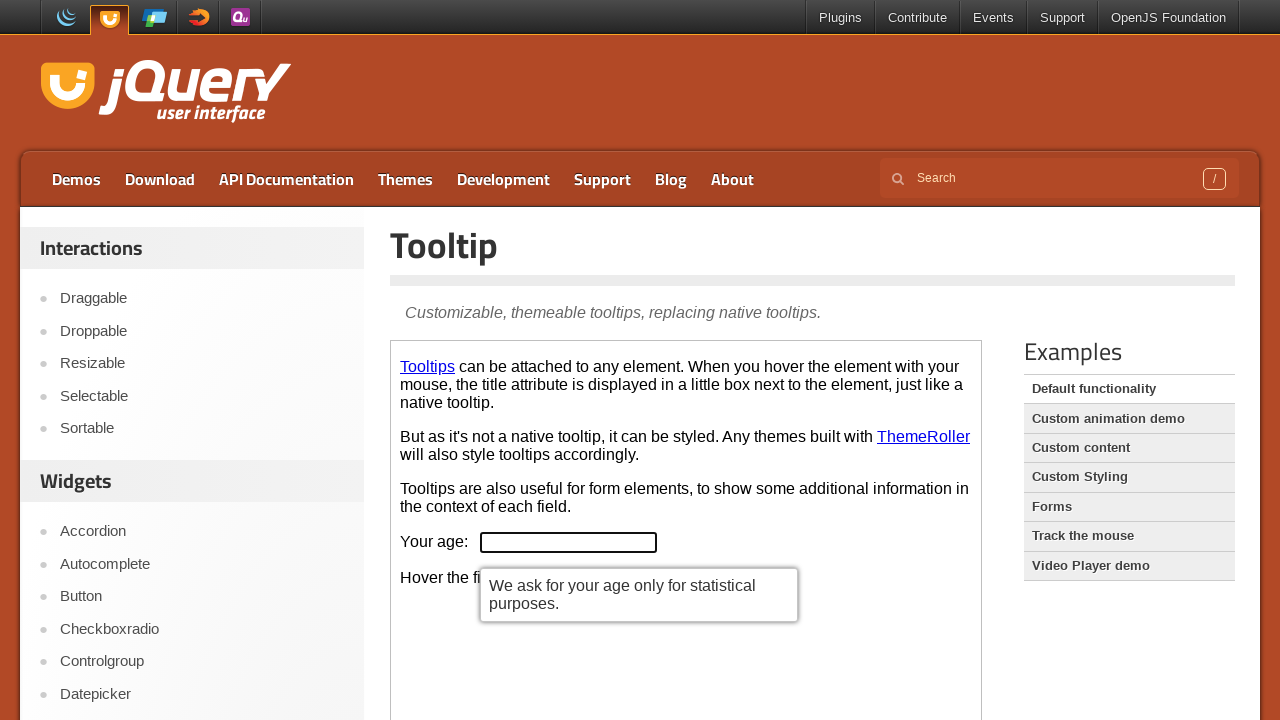